Tests the FAQ accordion on the home page by clicking on a question about same-day ordering and verifying the correct answer is displayed

Starting URL: https://qa-scooter.praktikum-services.ru/

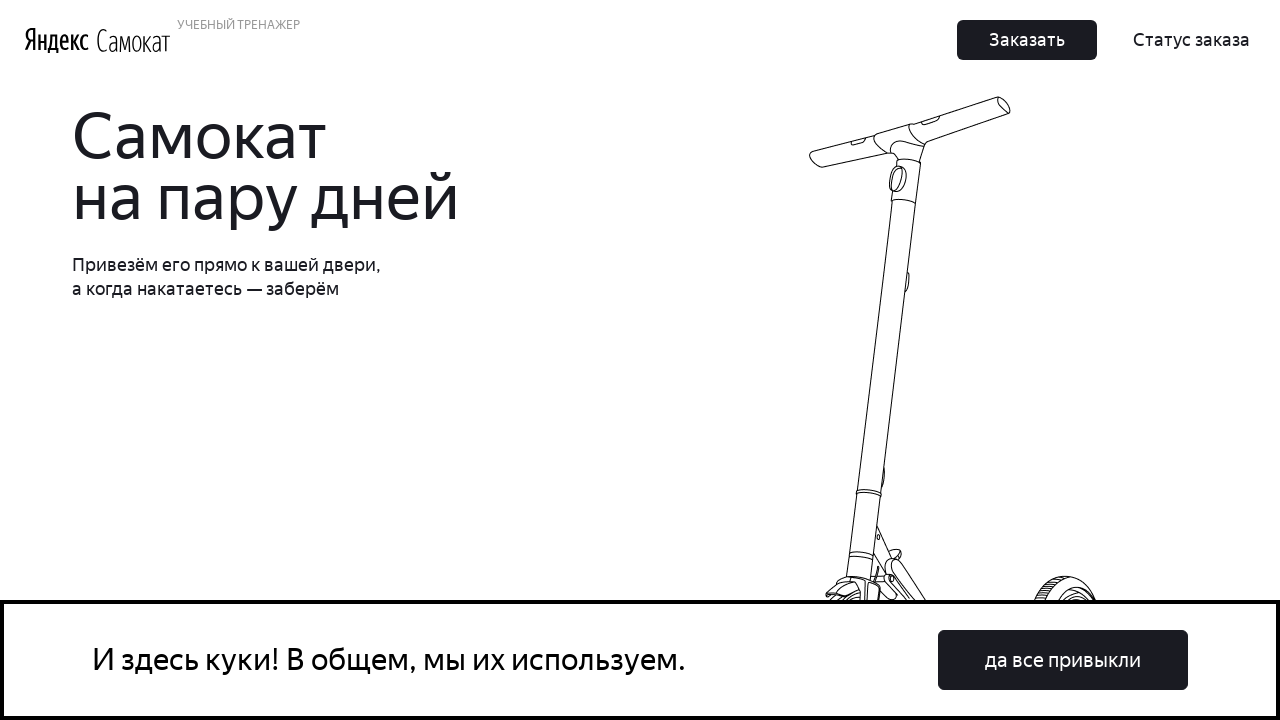

Scrolled to FAQ section
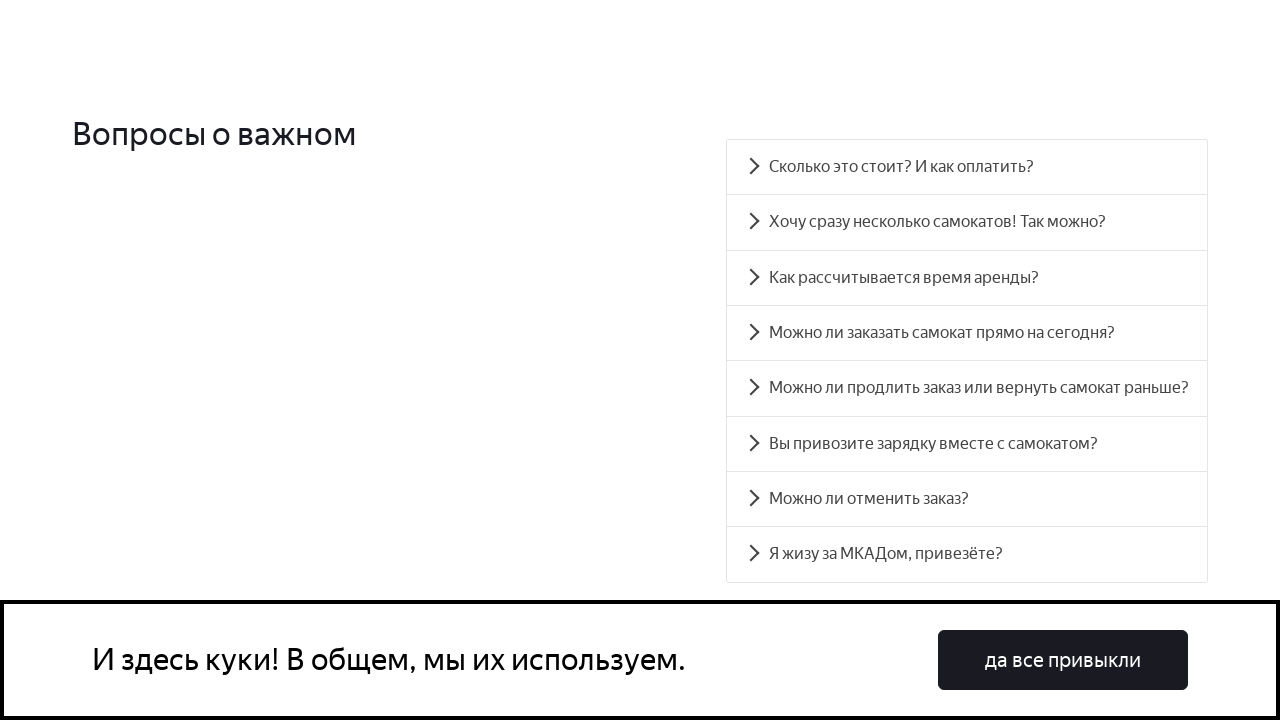

Clicked on accordion question about same-day ordering at (967, 333) on text=Можно ли заказать самокат прямо на сегодня?
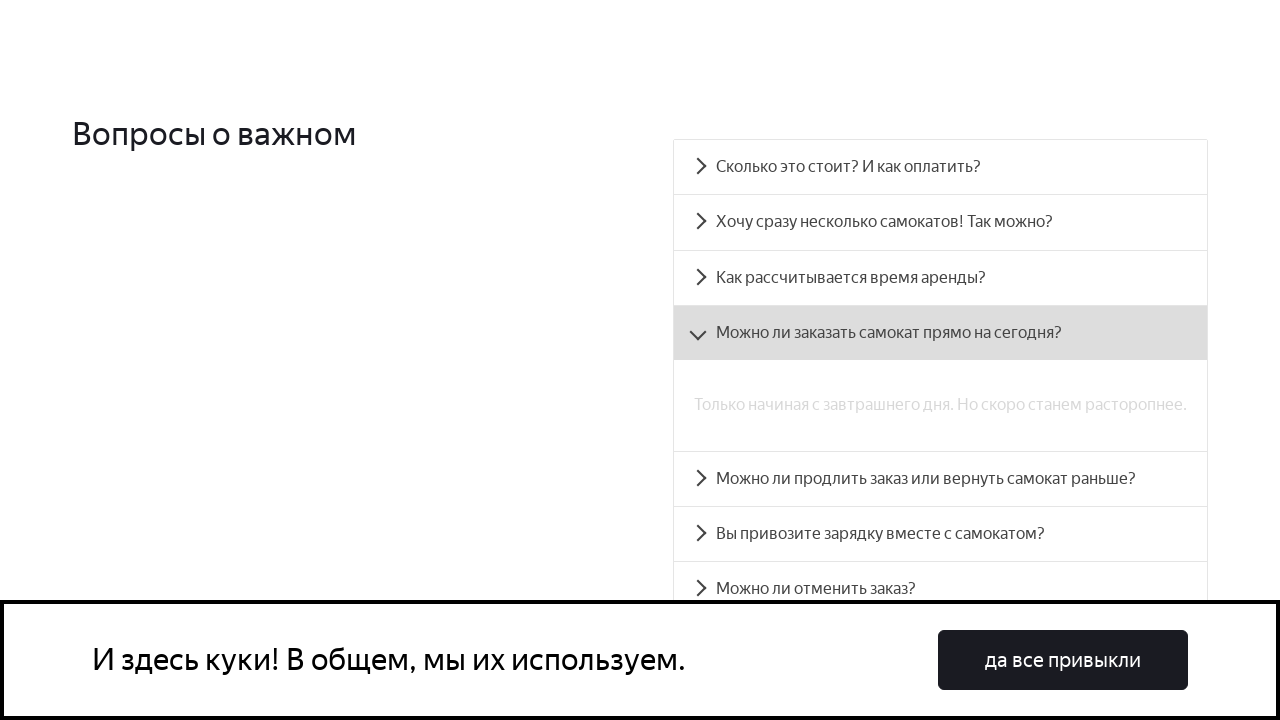

Verified correct answer is displayed for same-day ordering question
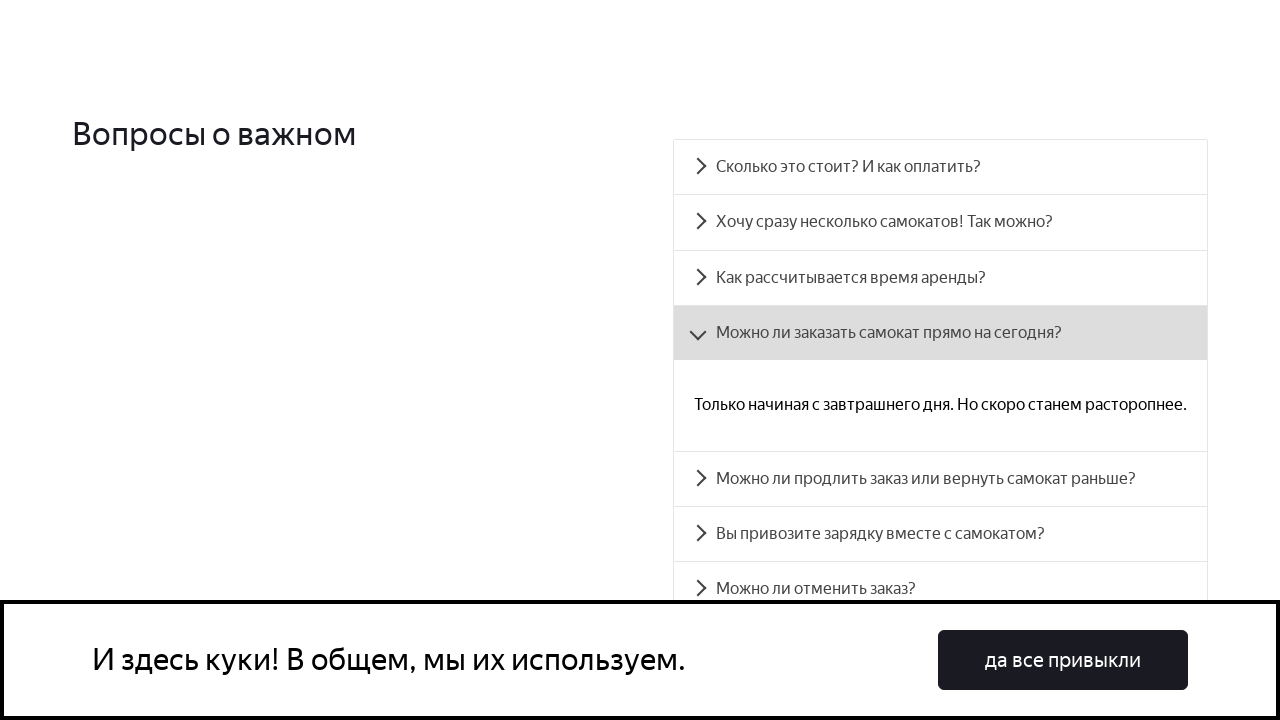

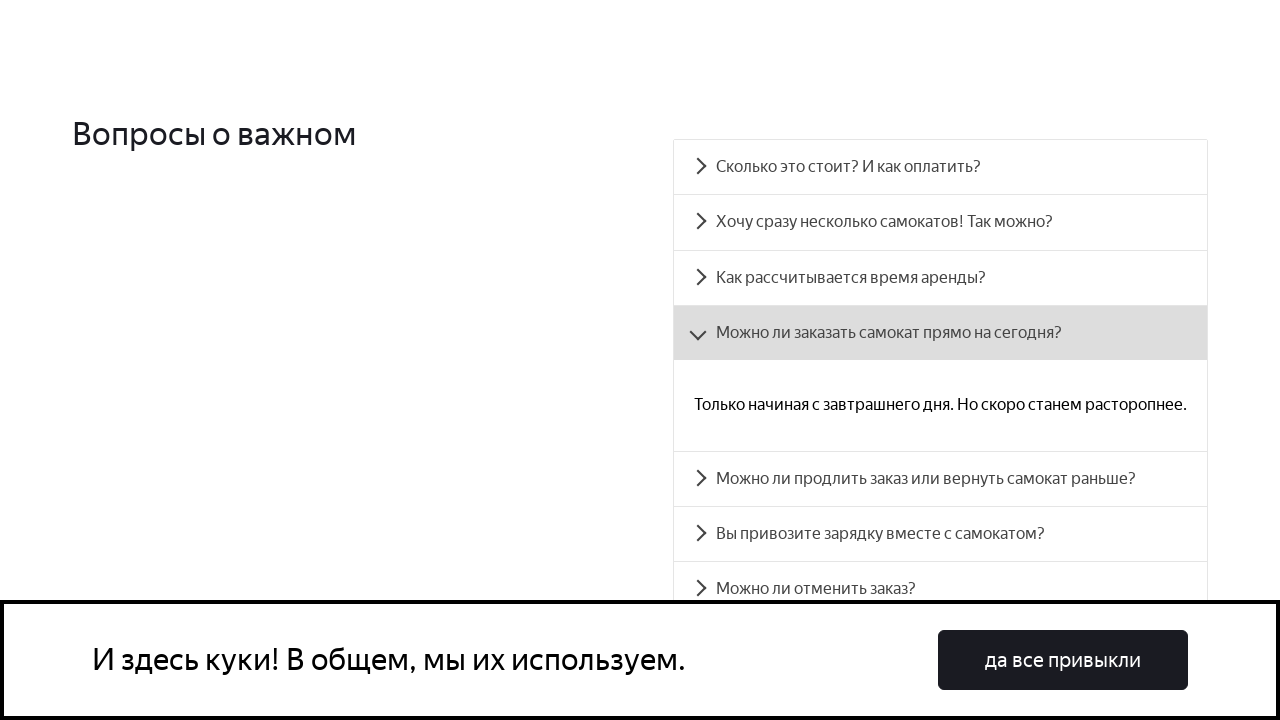